Tests drag and drop functionality by dragging a ball element to two different dropzones sequentially

Starting URL: https://v1.training-support.net/selenium/drag-drop

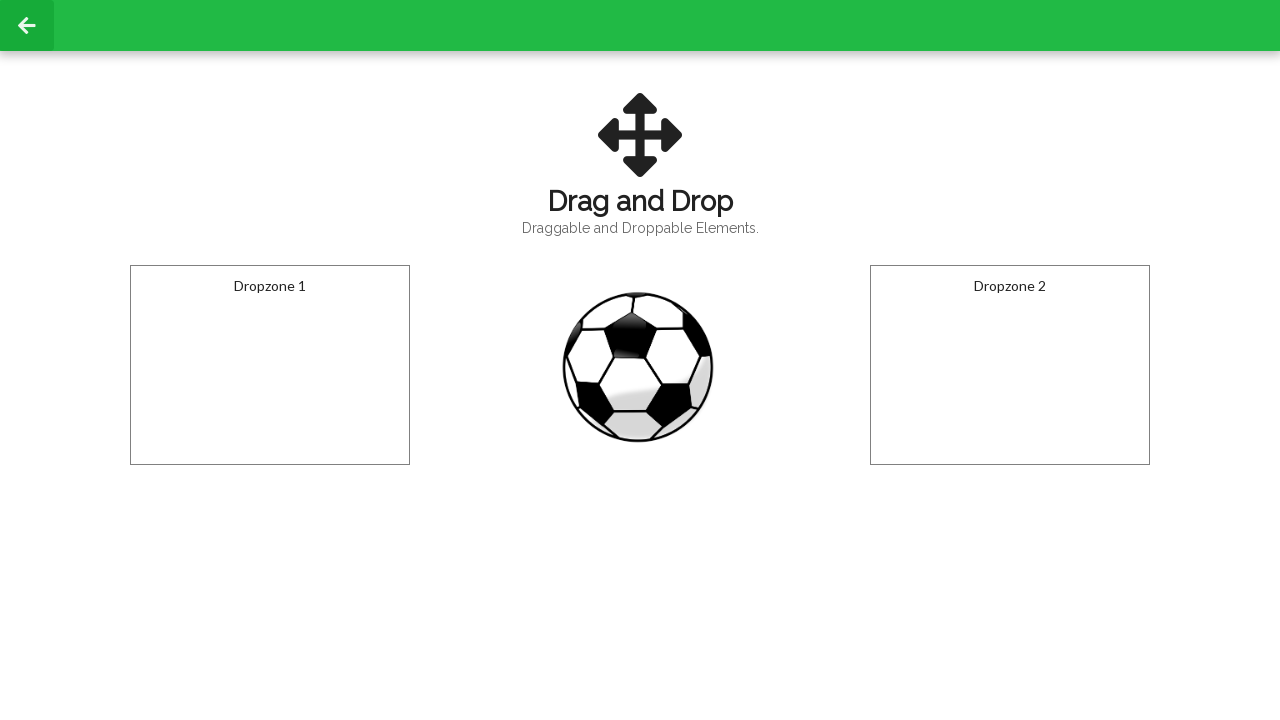

Located the draggable ball element
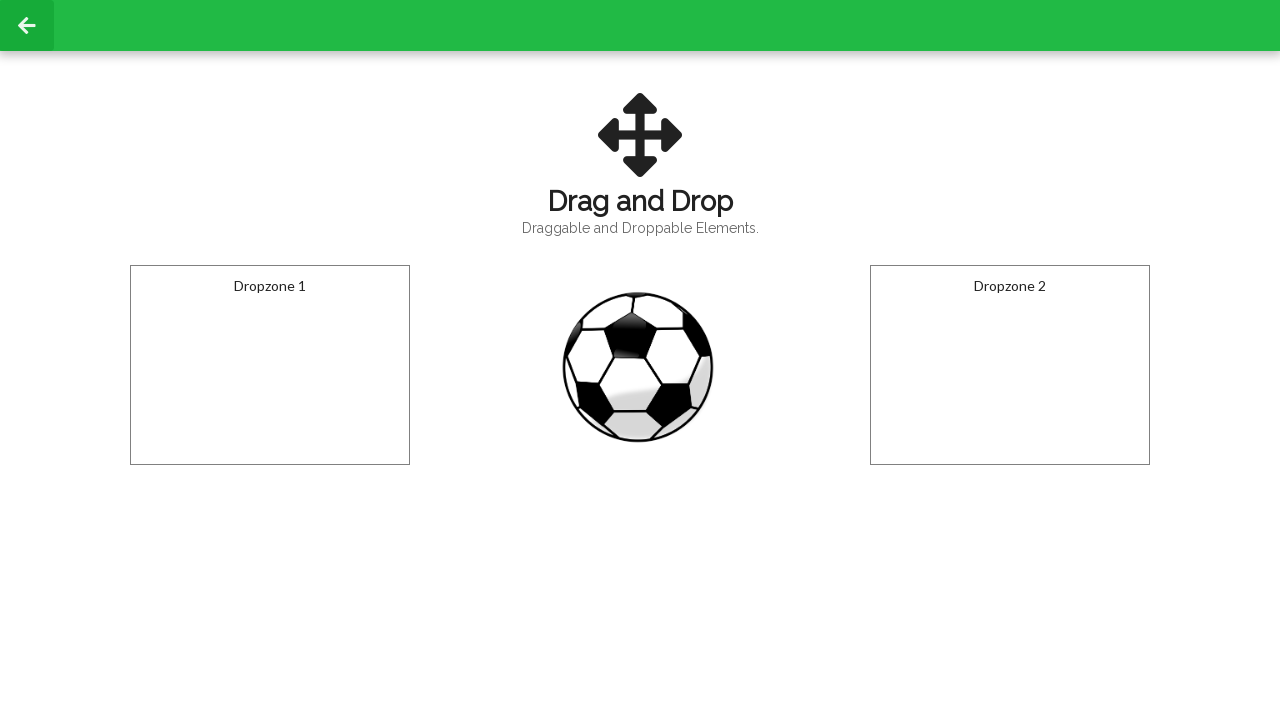

Located dropzone 1
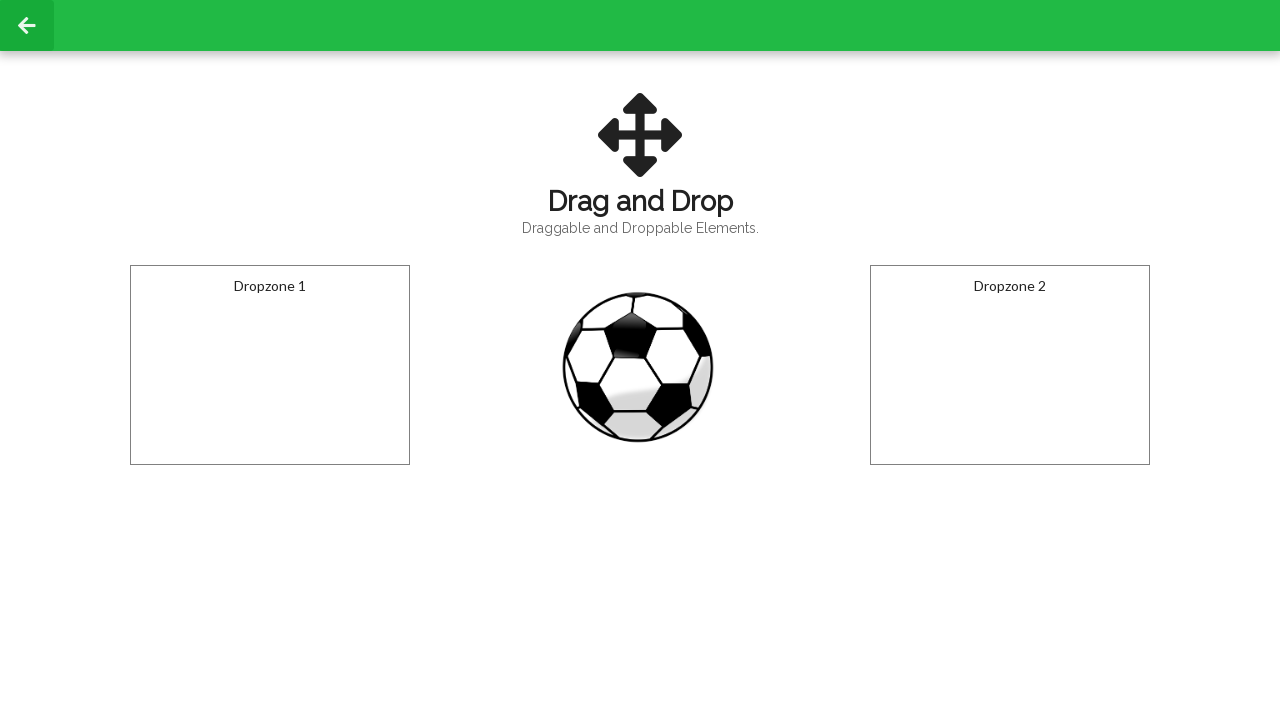

Located dropzone 2
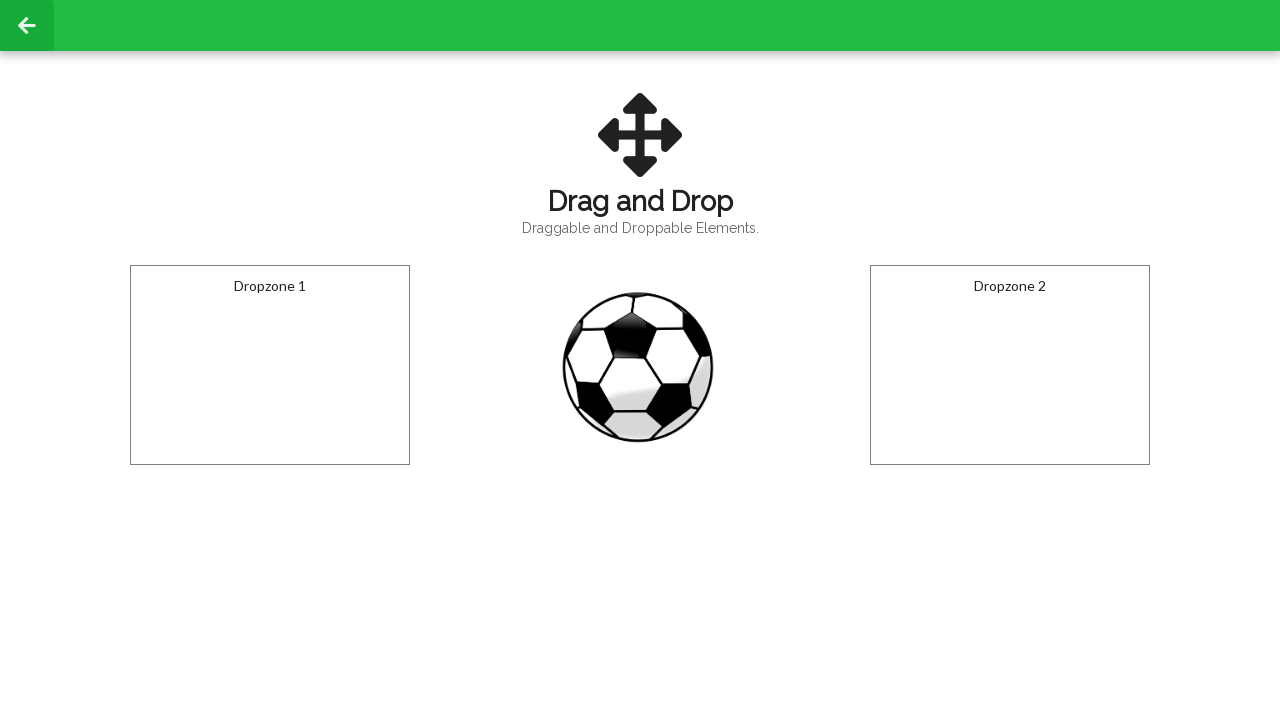

Dragged ball to dropzone 1 at (270, 365)
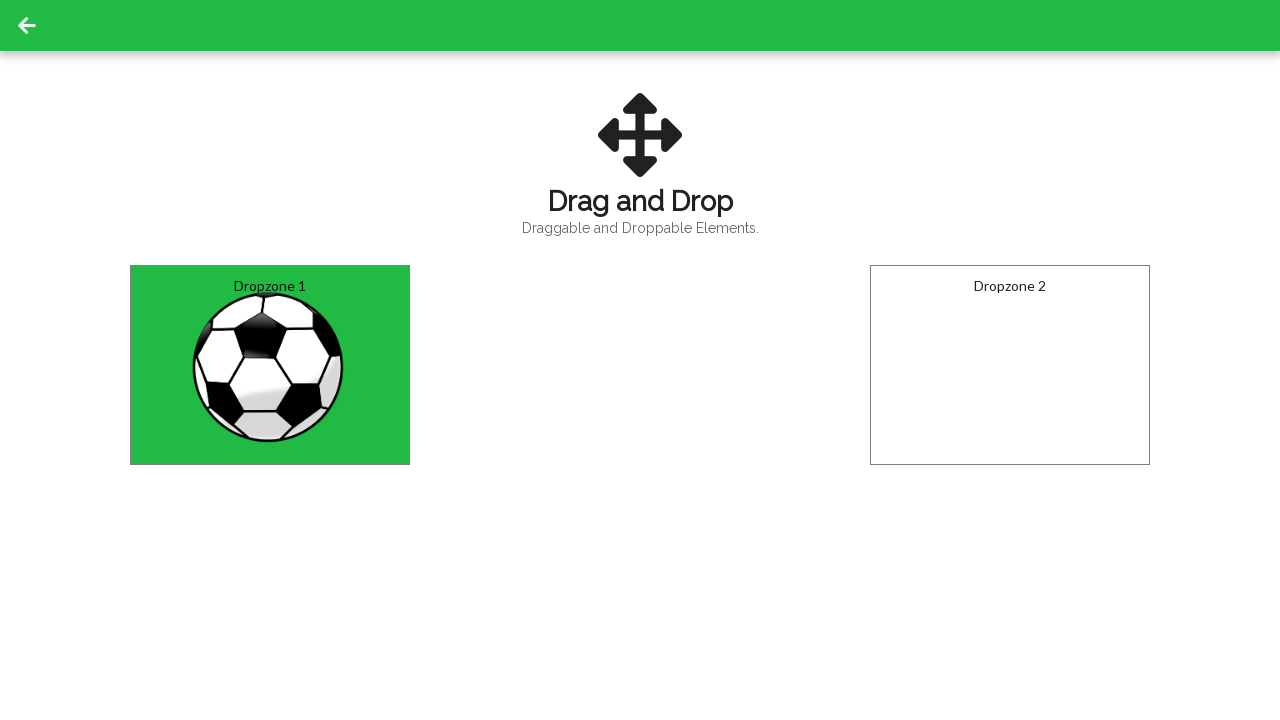

Waited 500ms for drop animation to complete
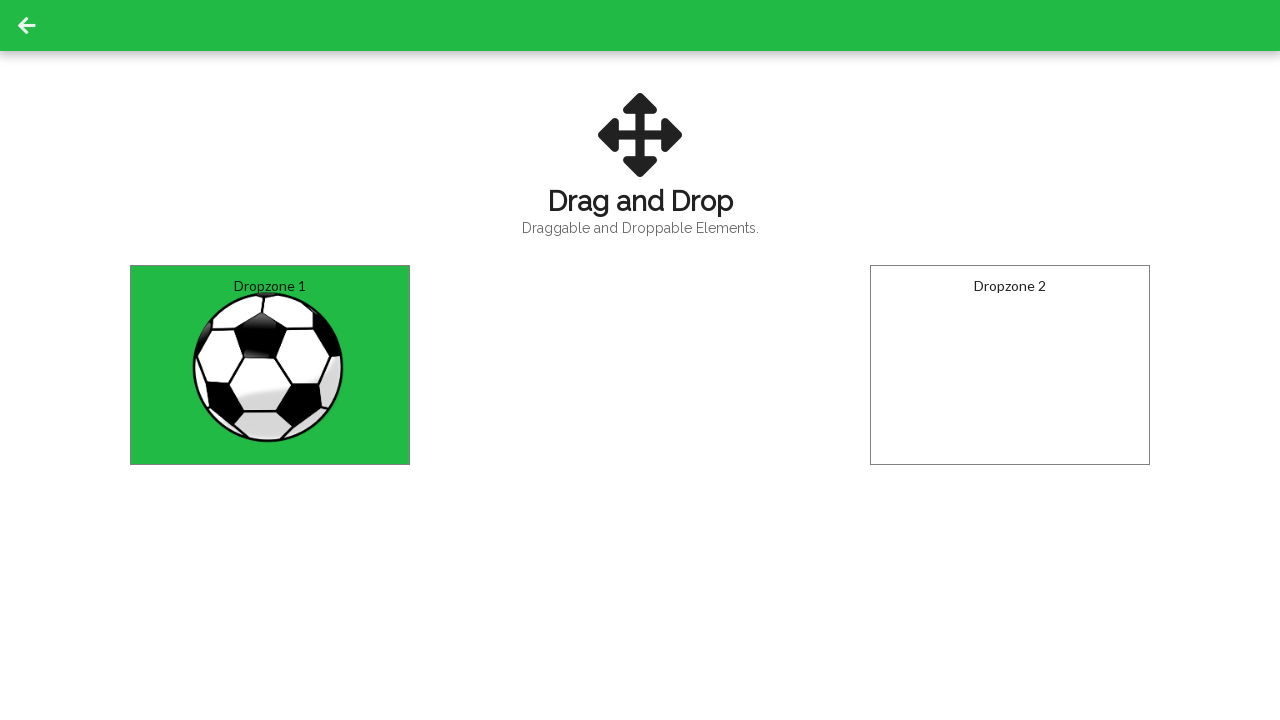

Dragged ball to dropzone 2 at (1010, 365)
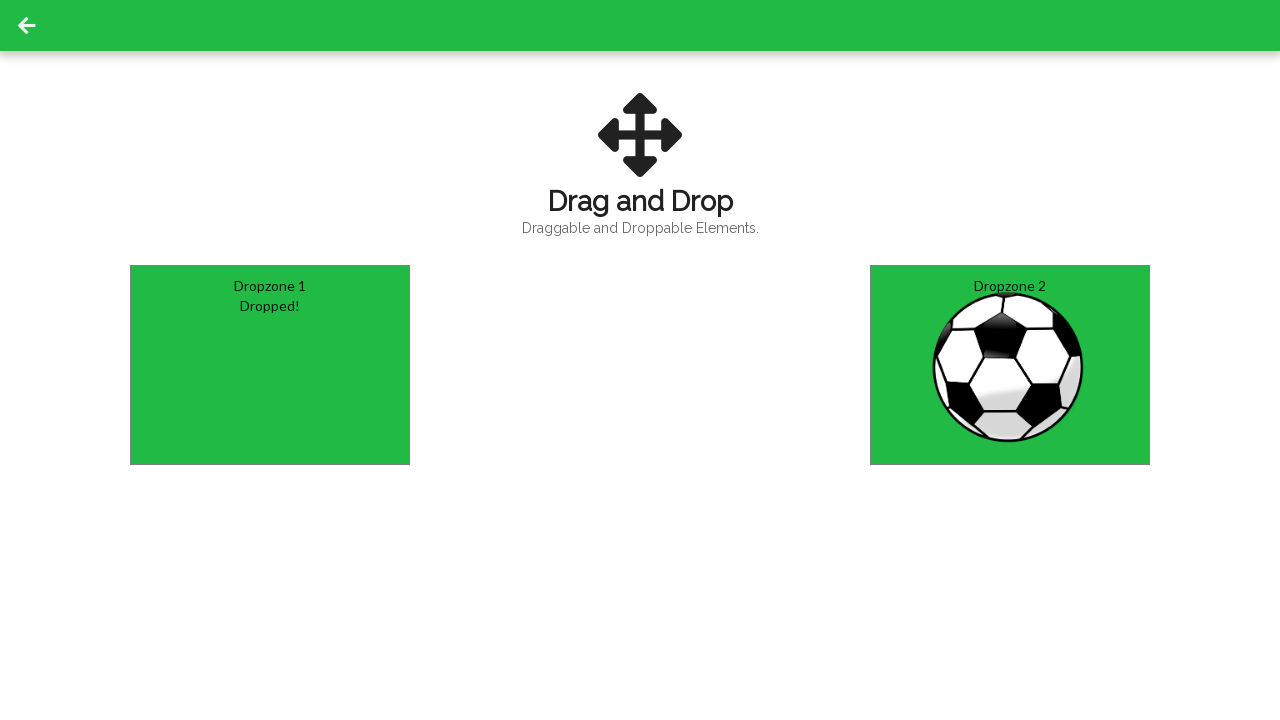

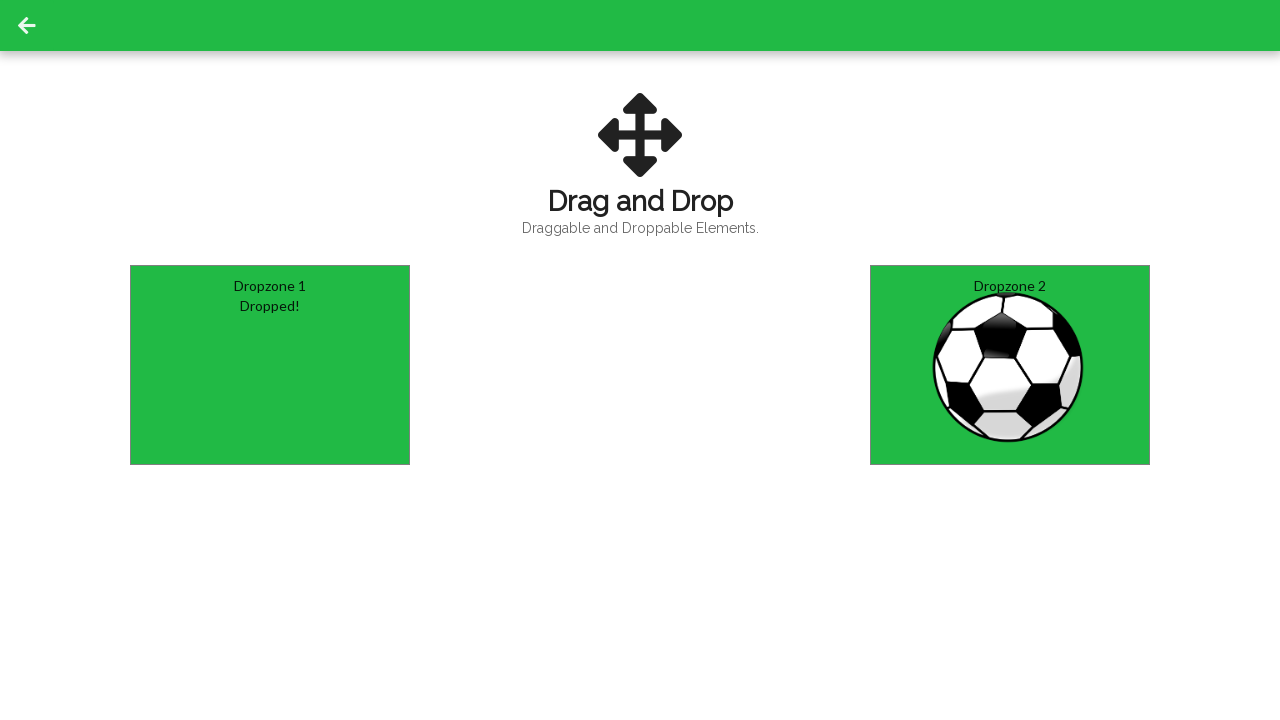